Navigates to Rahul Shetty Academy Angular demo application and clicks on the library navigation button to access the library section.

Starting URL: https://rahulshettyacademy.com/angularAppdemo/

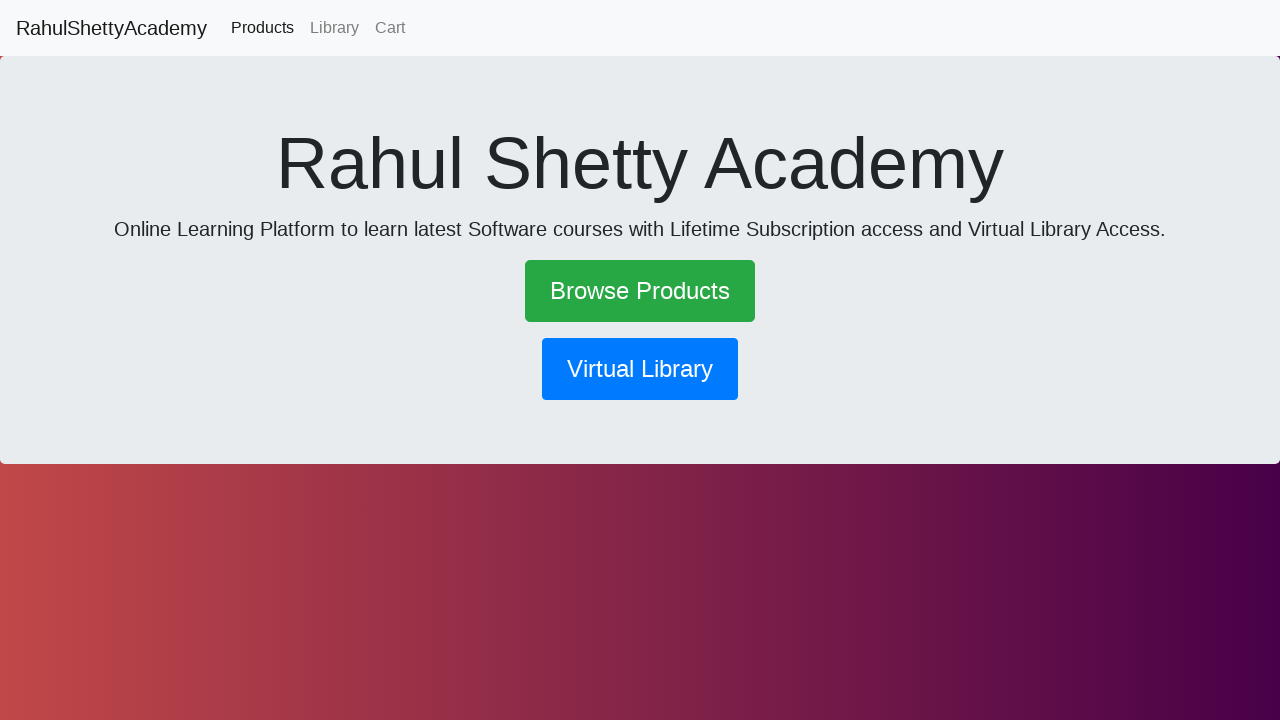

Clicked on the library navigation button at (640, 369) on button[routerlink*='library']
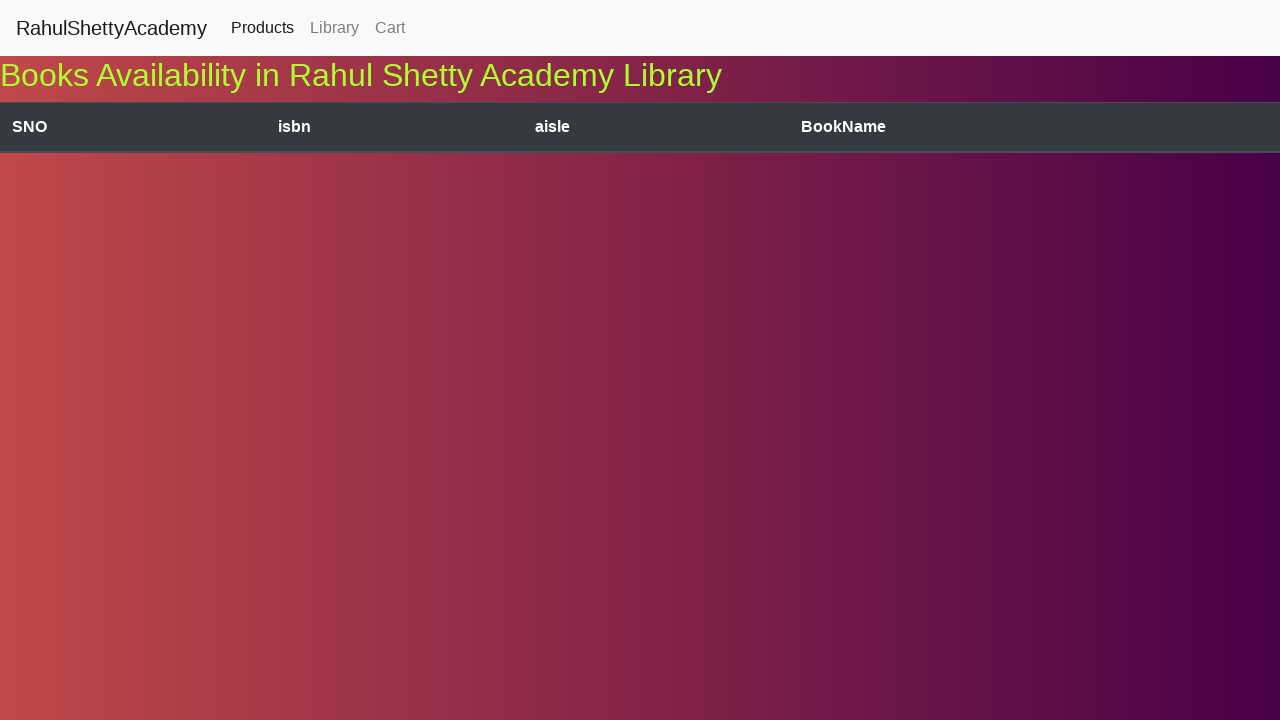

Navigation to library section completed and page reached network idle state
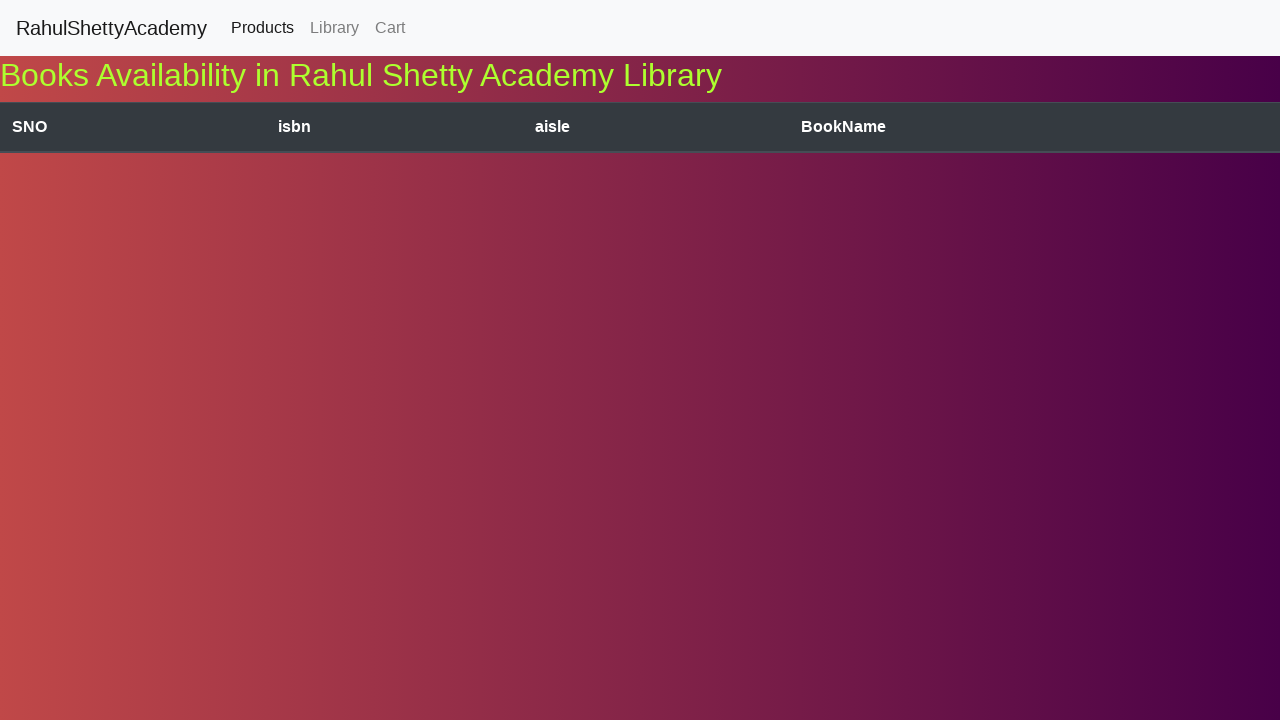

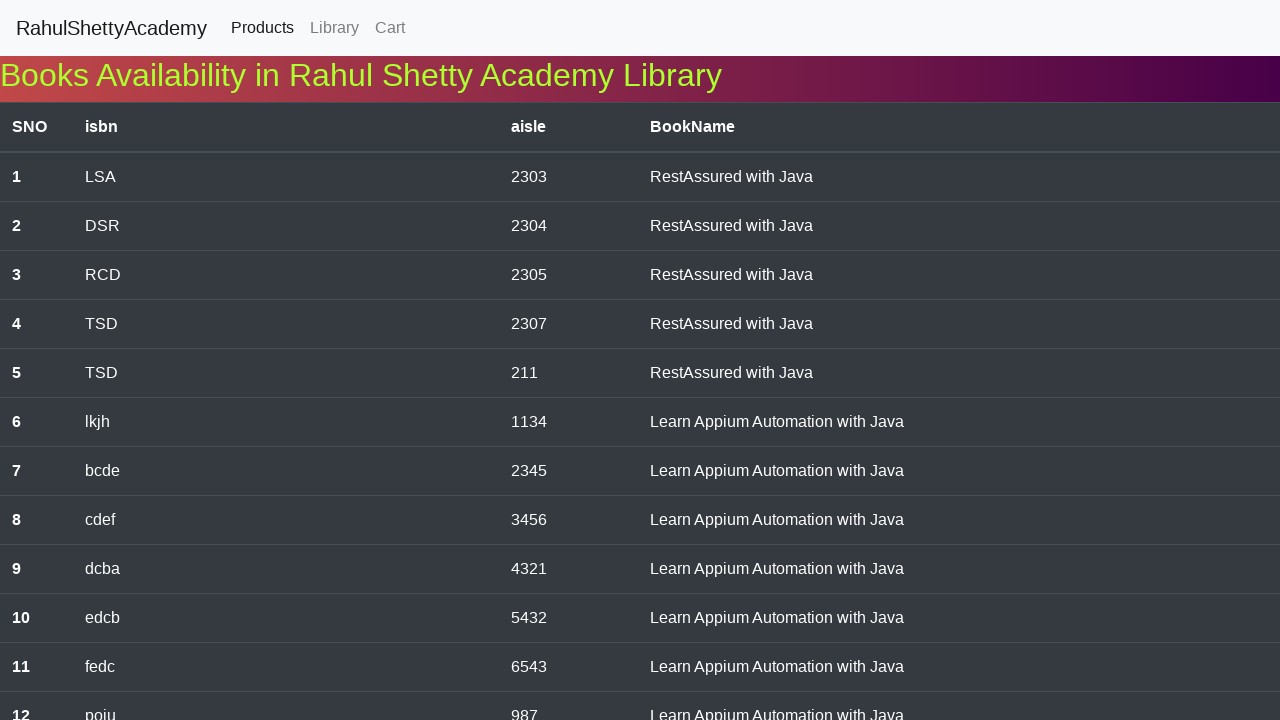